Tests the derivative calculator by entering a logarithmic expression ln(x/2) and submitting it for calculation

Starting URL: https://www.derivative-calculator.net/

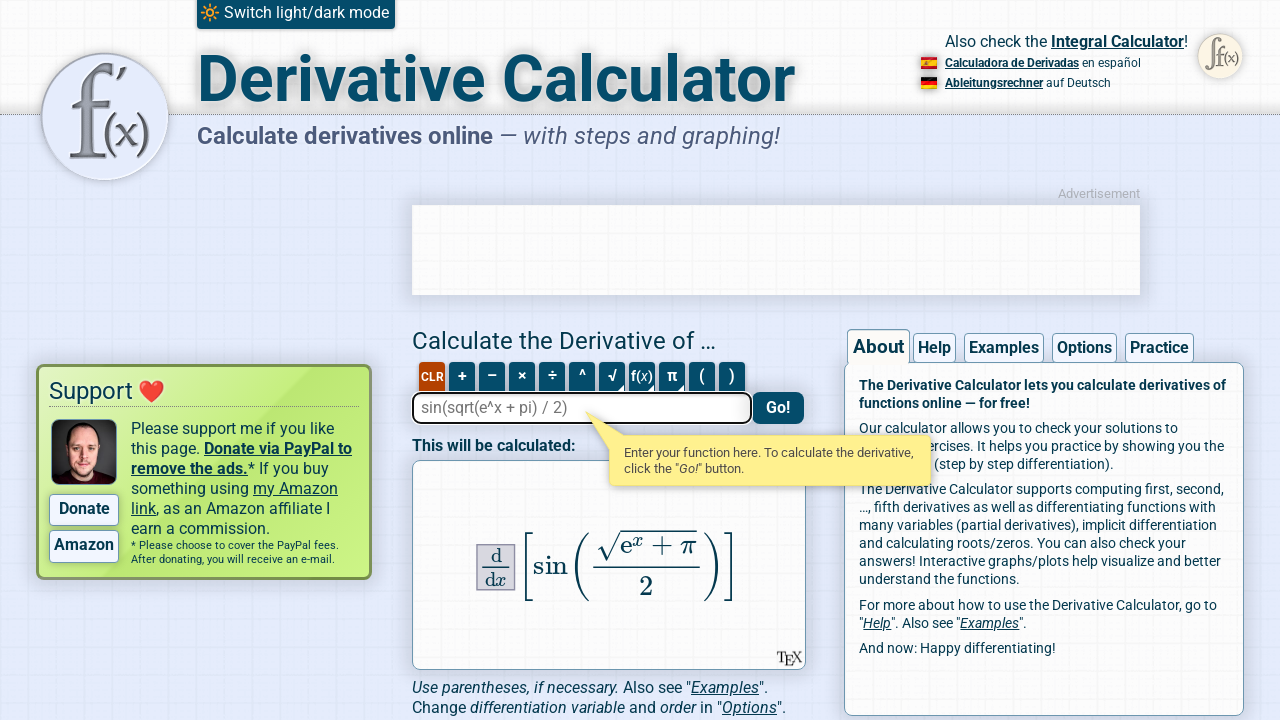

Filled expression field with logarithmic function ln(x/2) on #expression
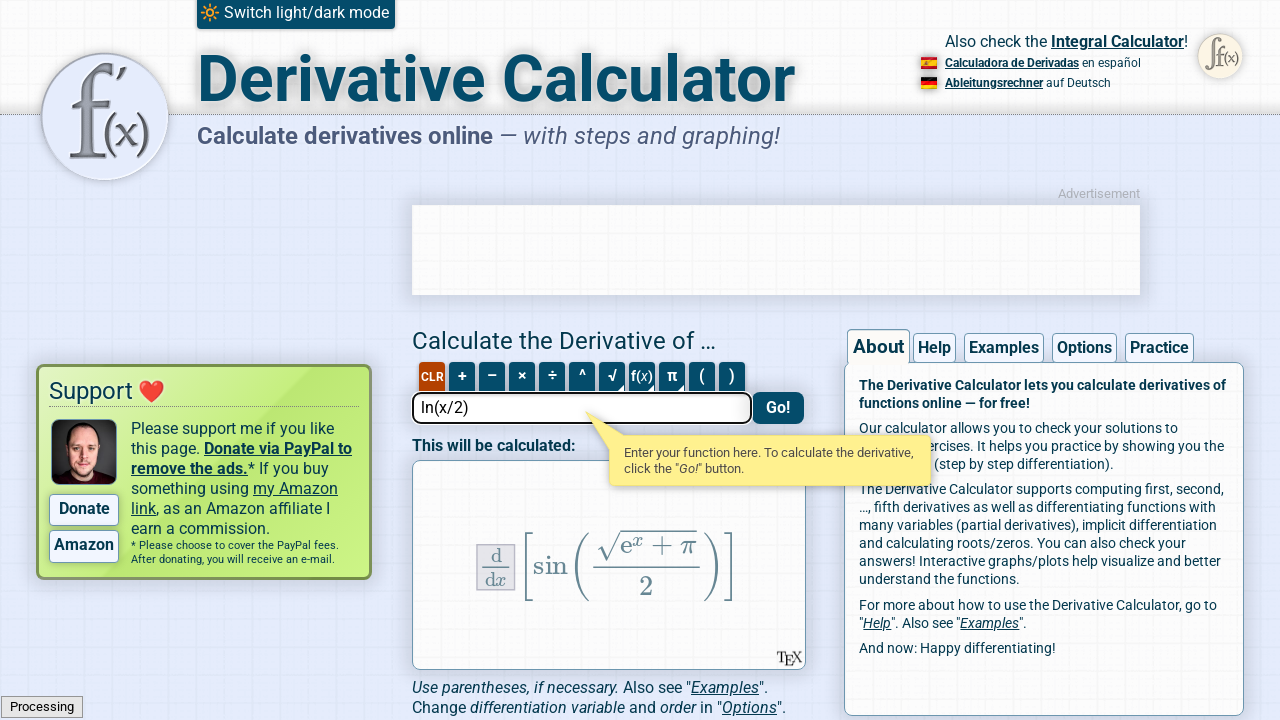

Pressed Enter to calculate the derivative on #expression
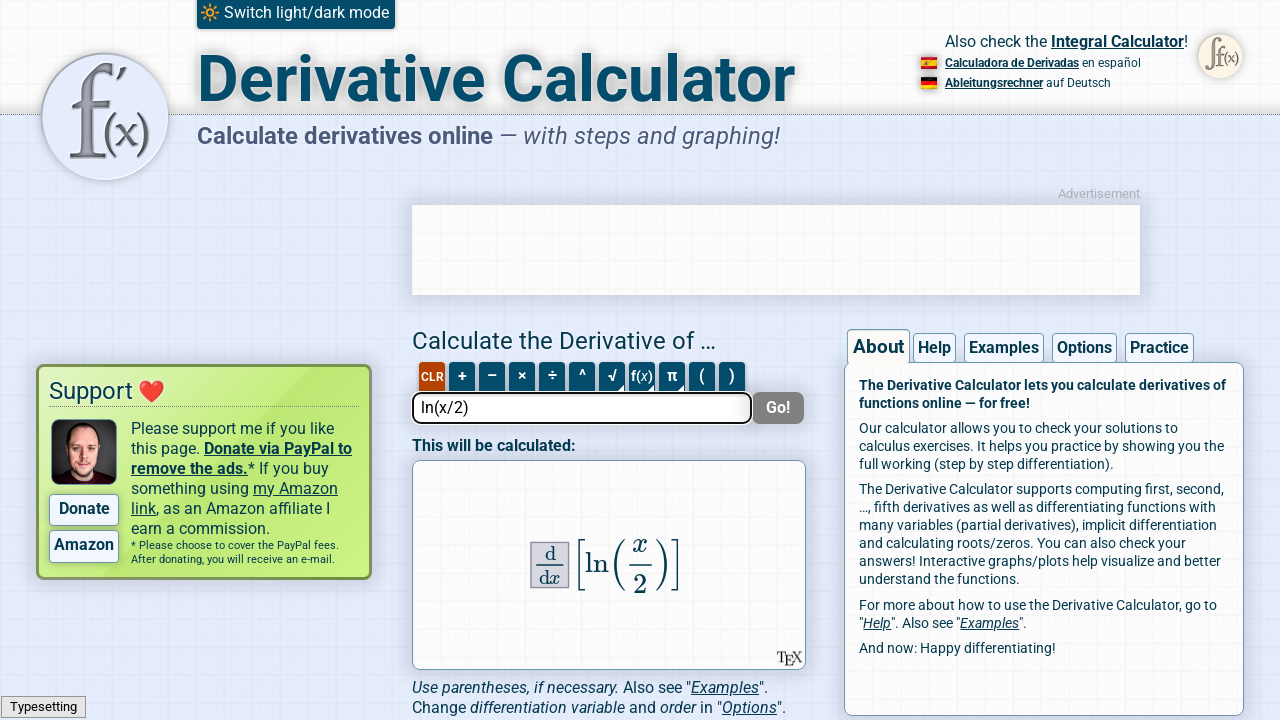

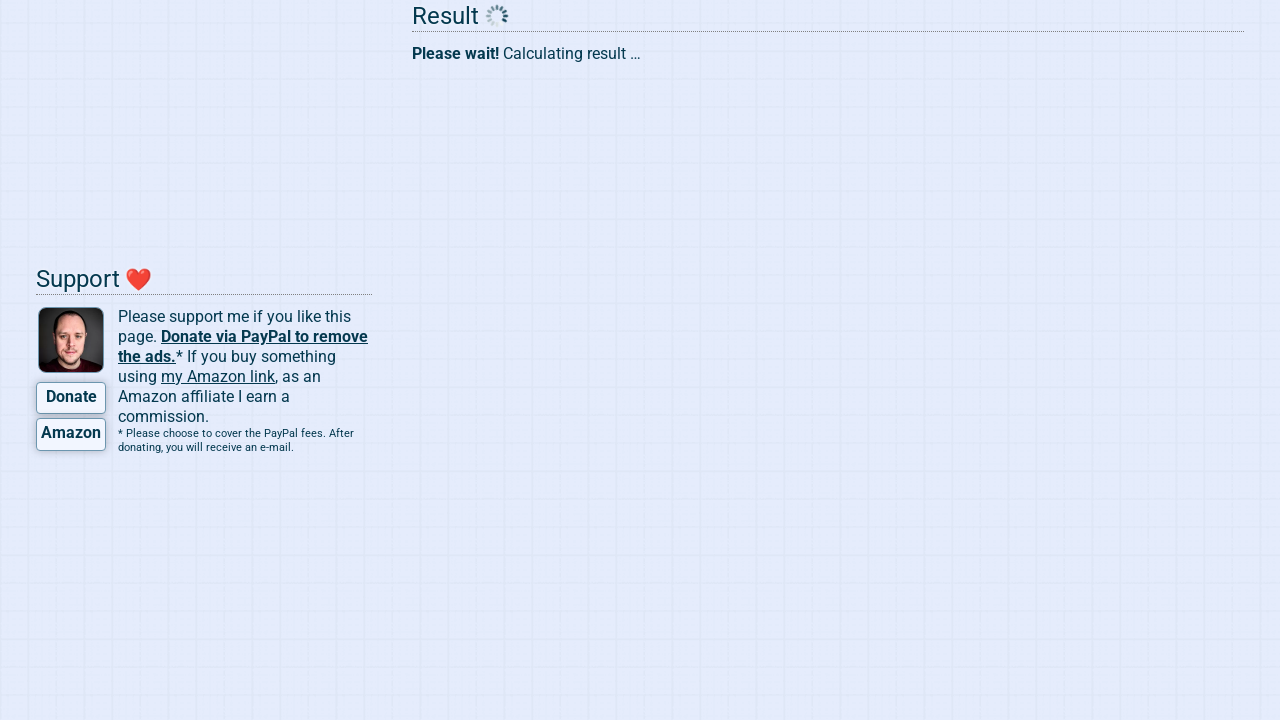